Tests dynamic loading where an element is hidden on page load, then becomes visible after clicking a button and waiting for a loading bar to complete. Verifies the "Hello World!" text appears.

Starting URL: http://the-internet.herokuapp.com/dynamic_loading/1

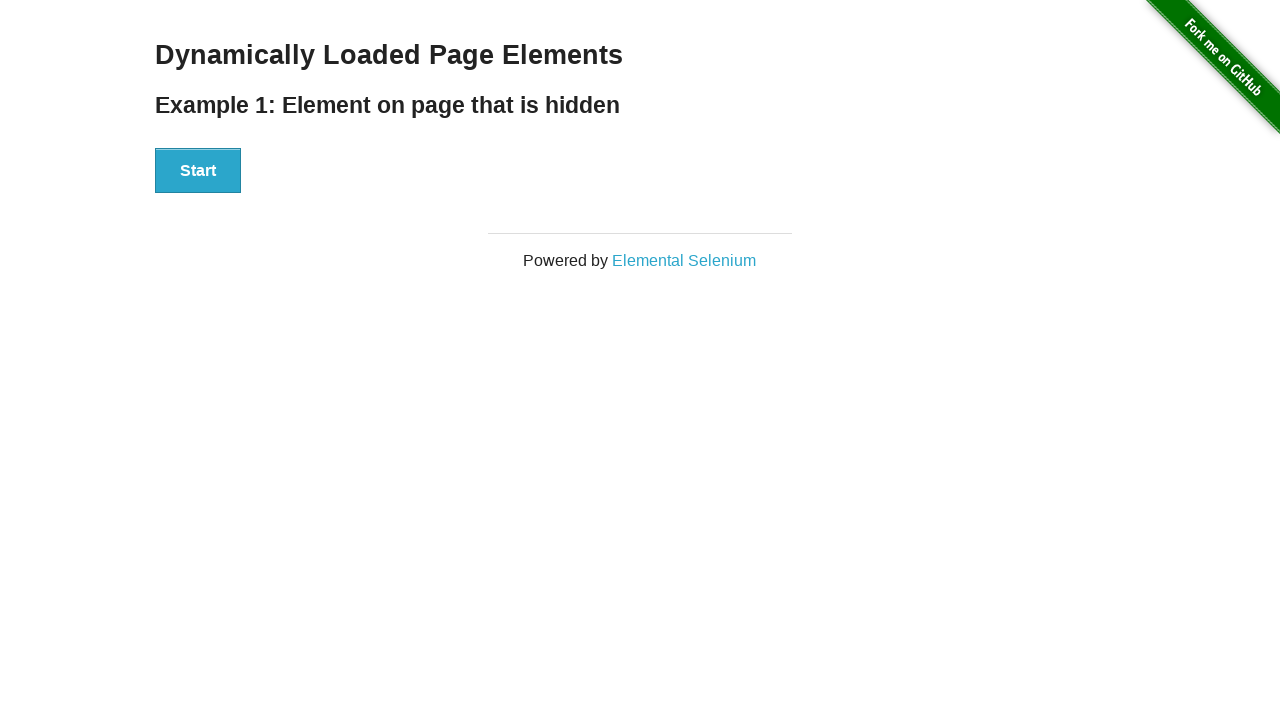

Clicked the Start button to trigger dynamic loading at (198, 171) on #start button
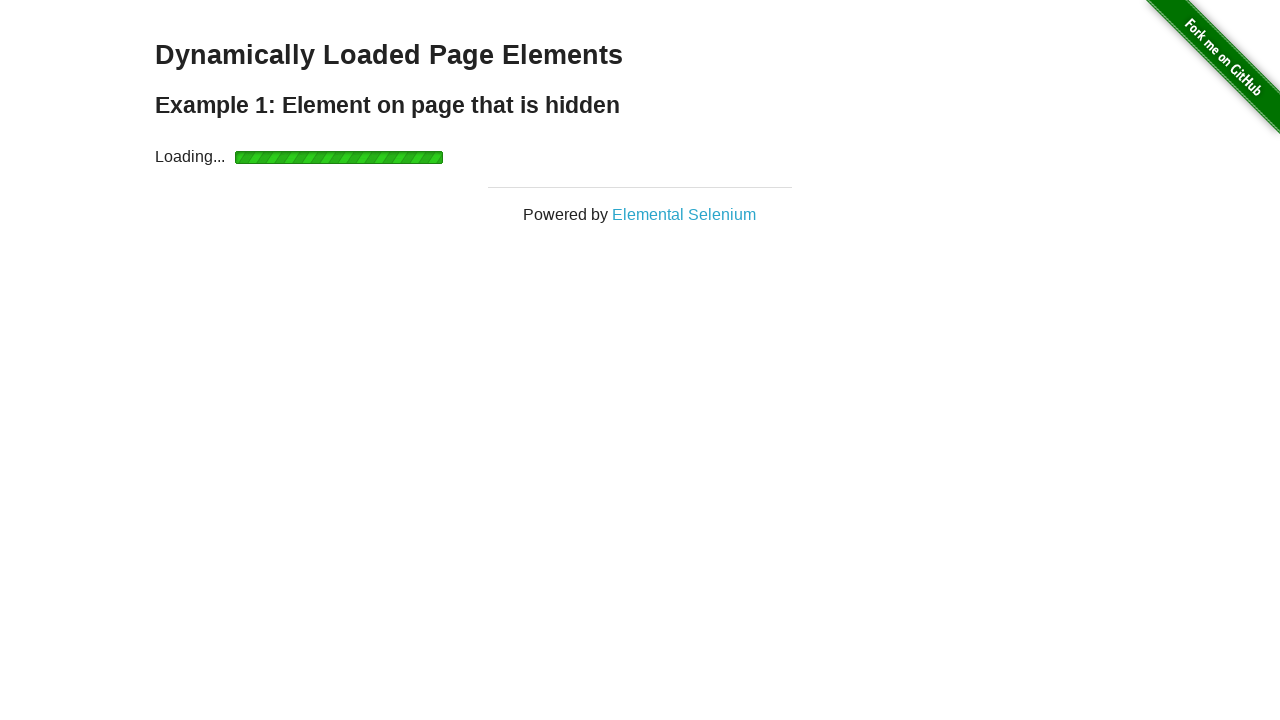

Loading bar completed and 'Hello World!' element became visible
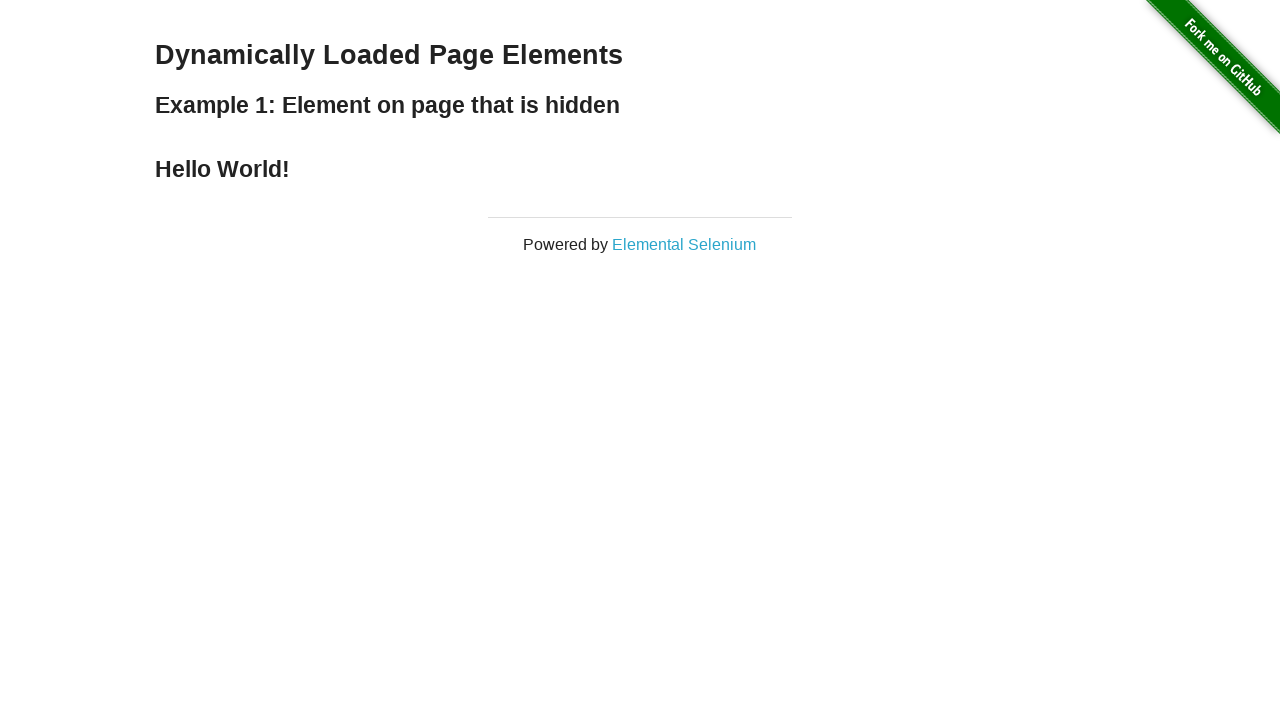

Verified that the text content is 'Hello World!'
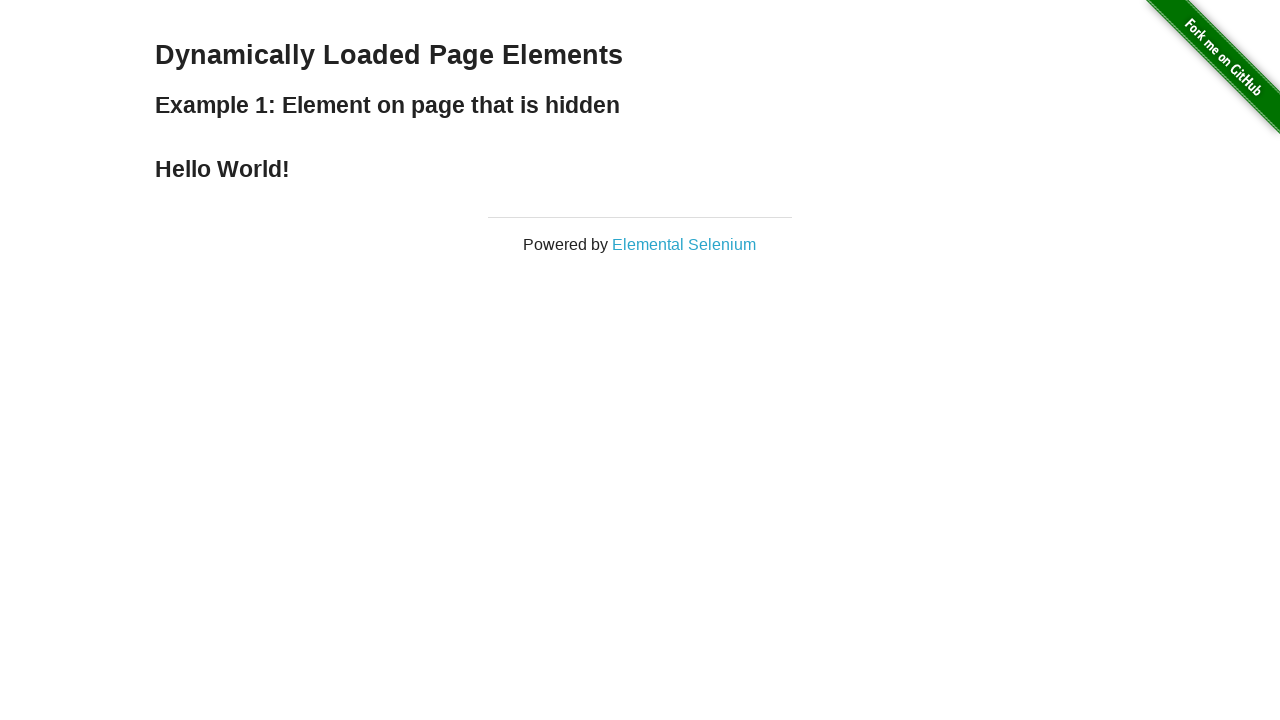

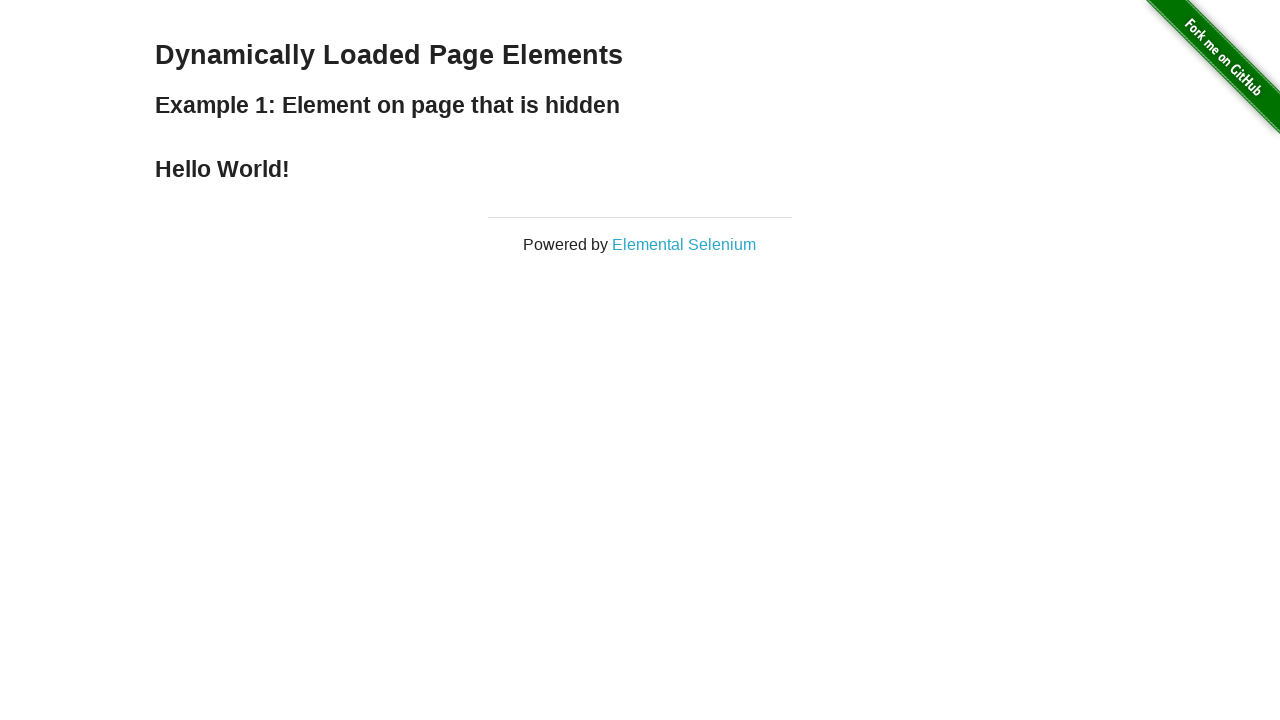